Navigates to ITMO University's AI master program page and clicks on a program details button (originally for downloading a PDF)

Starting URL: https://abit.itmo.ru/program/master/ai

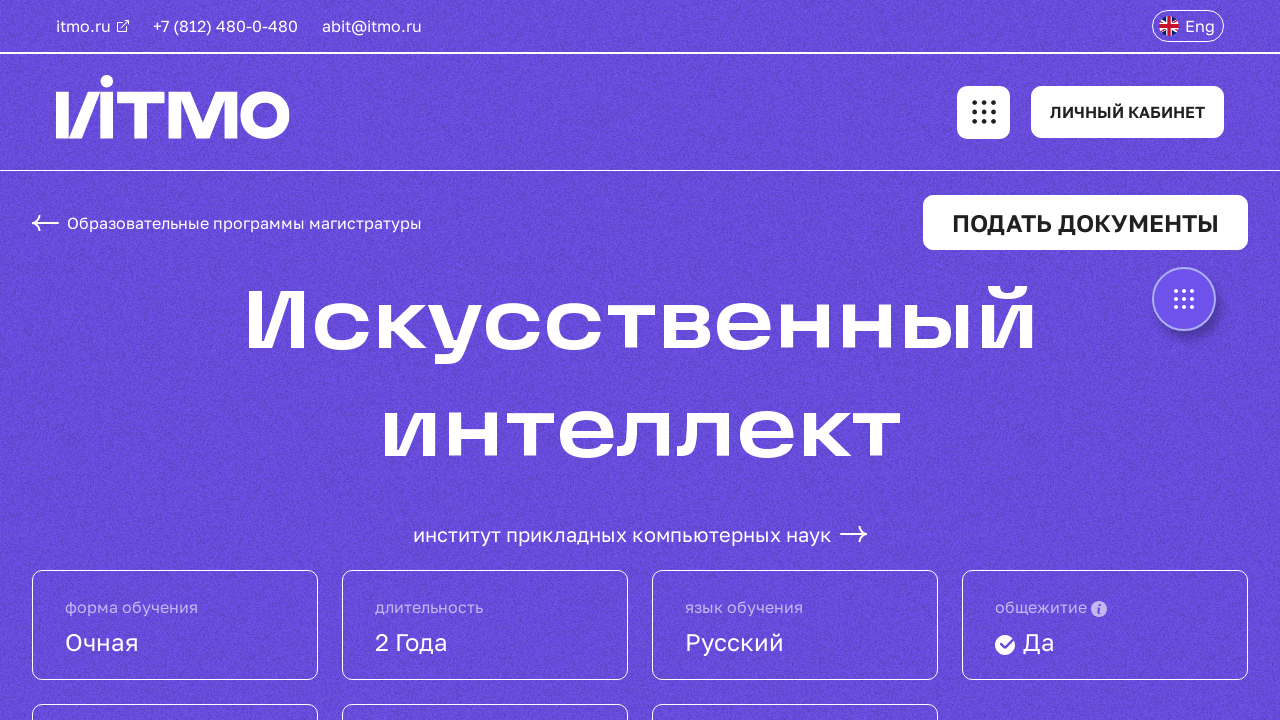

Master program button became visible and clickable
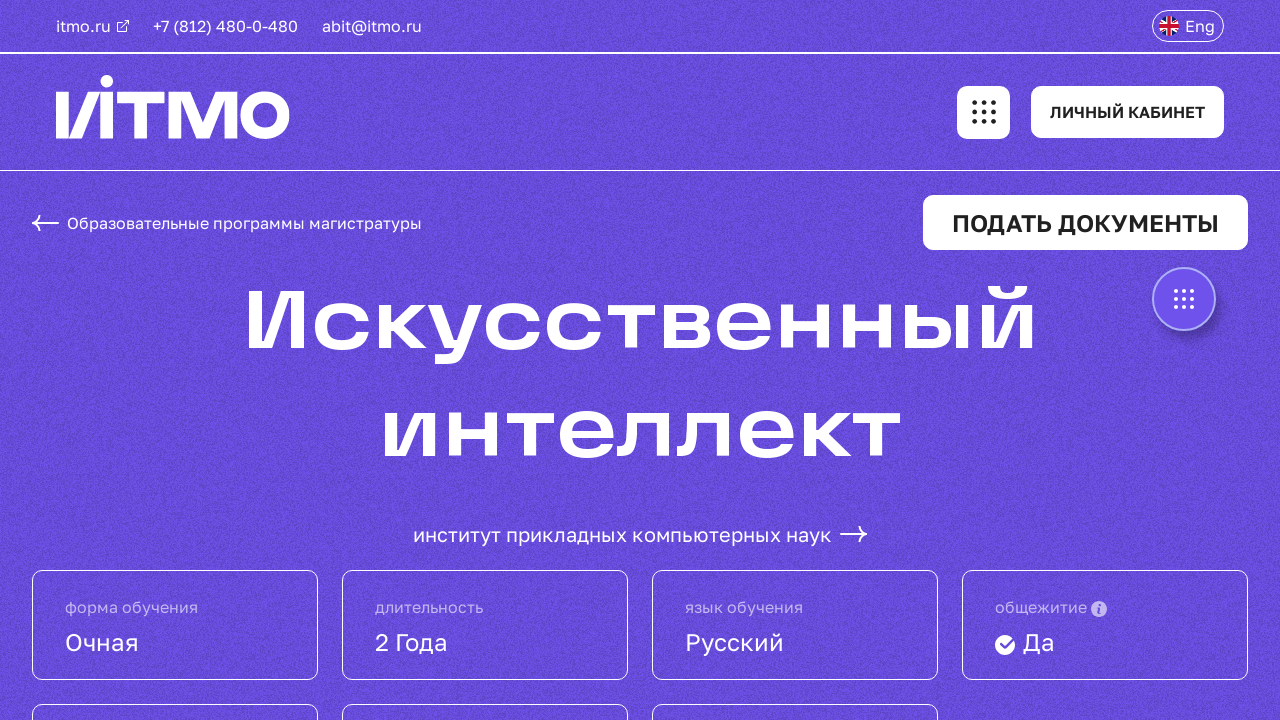

Scrolled master program button into view
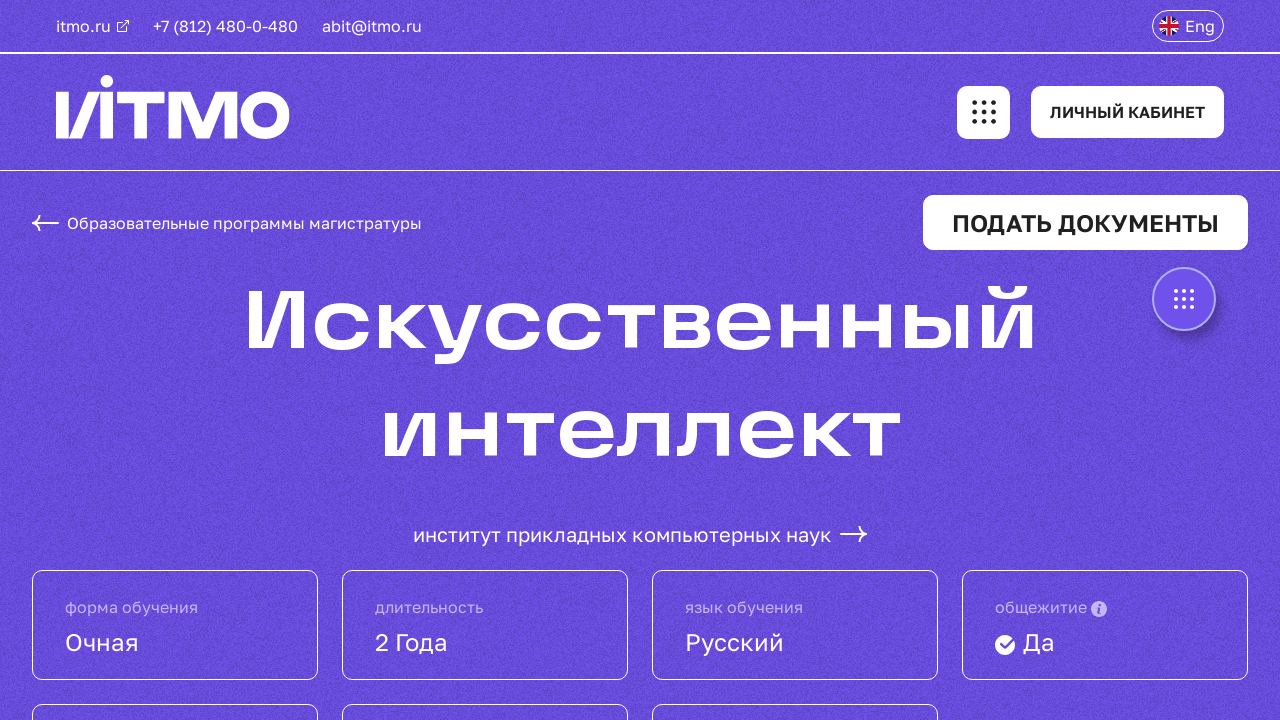

Waited 1 second for stability
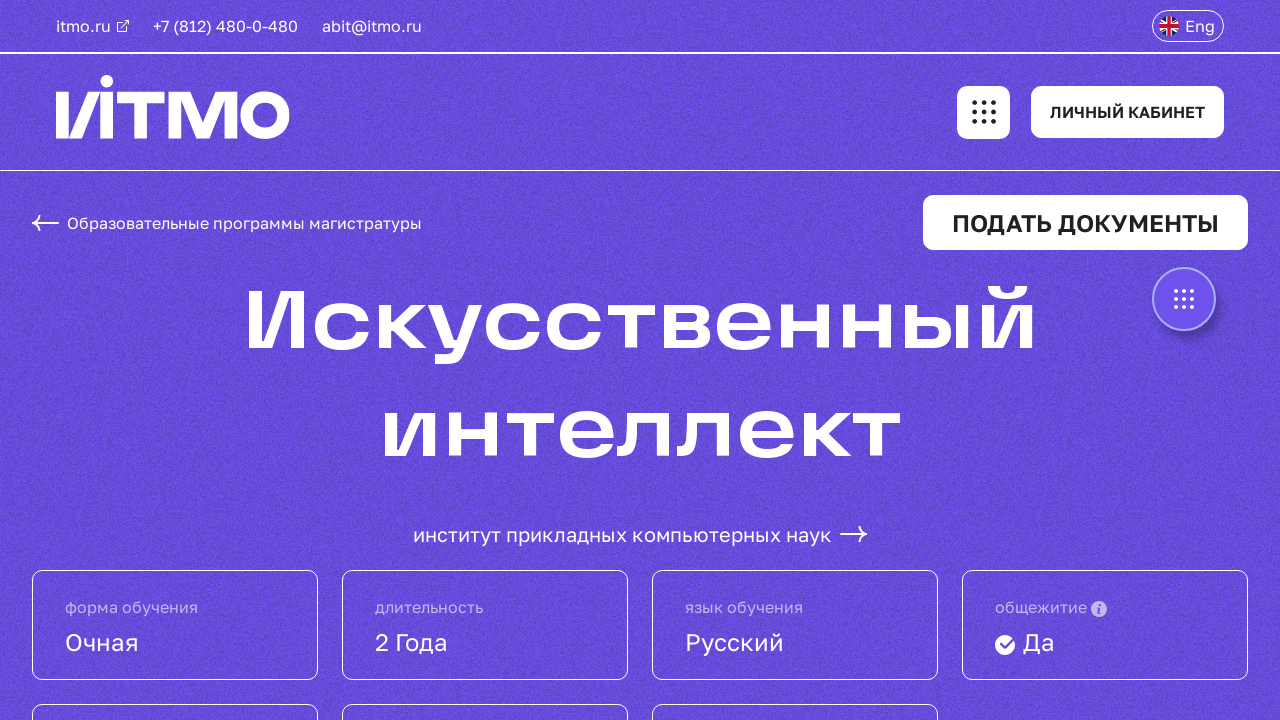

Clicked master program details button
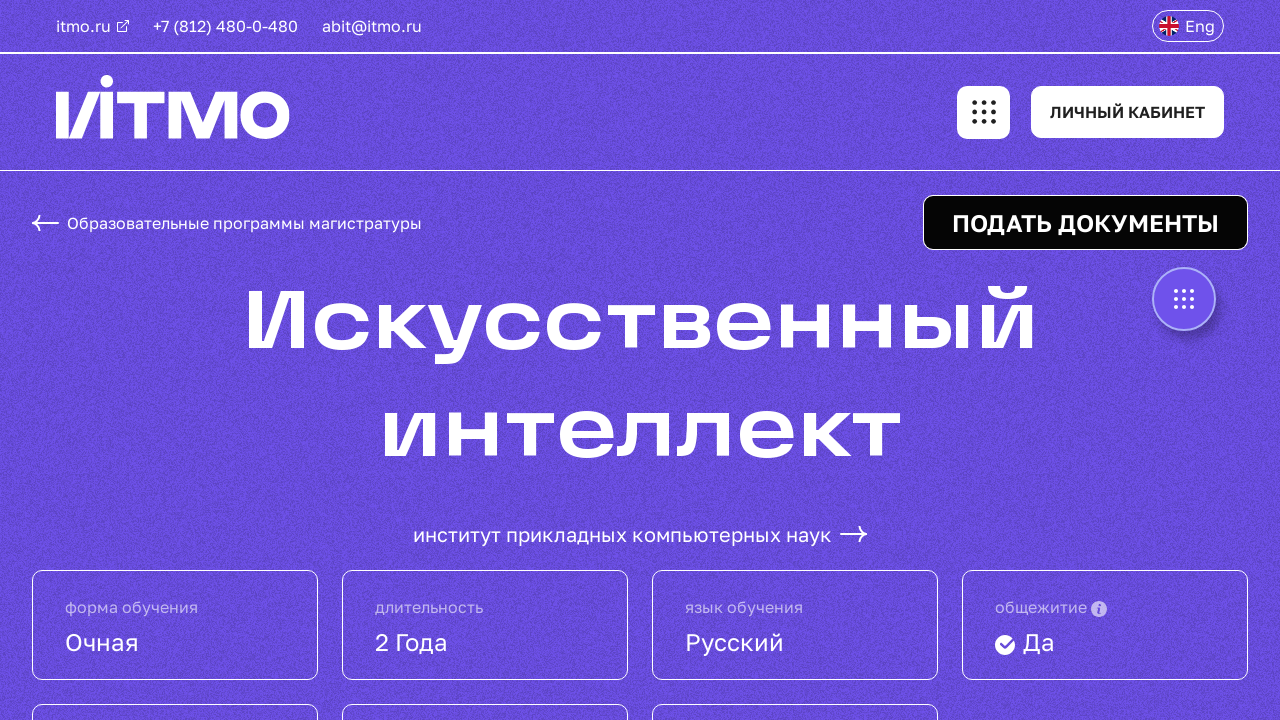

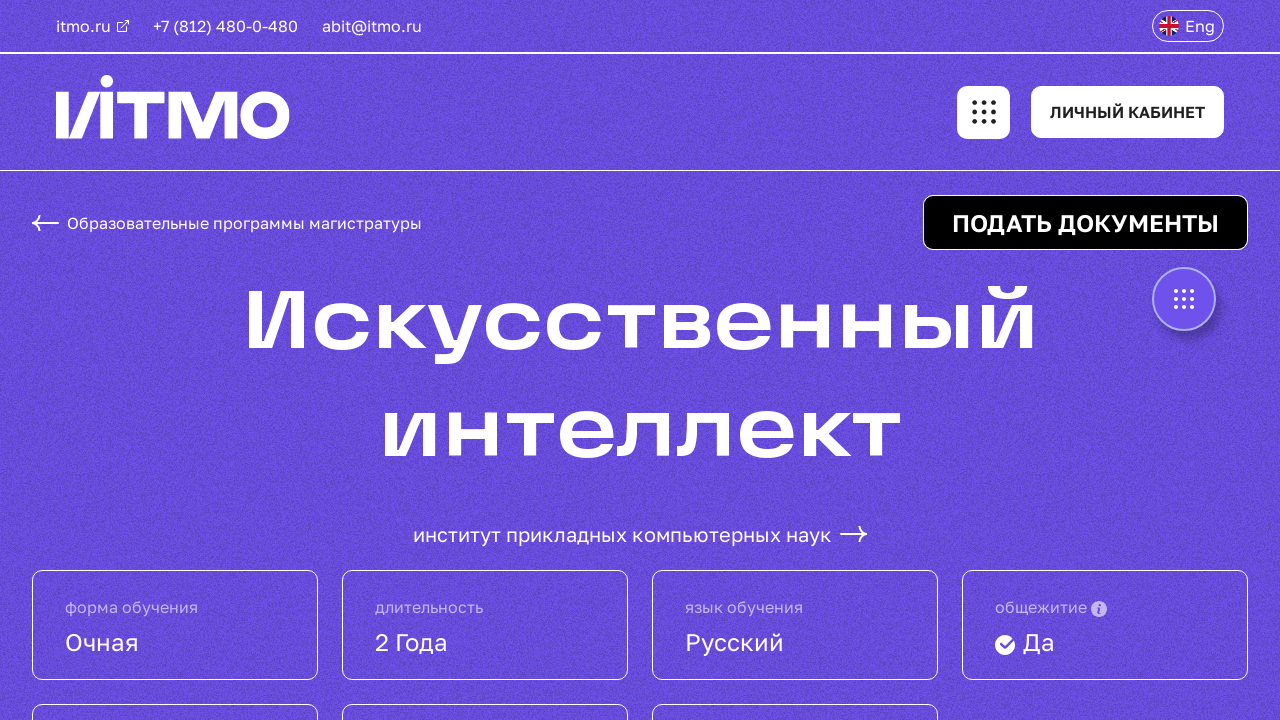